Tests dynamic loading by clicking a Start button and verifying that "Hello World!" text appears after loading completes

Starting URL: https://the-internet.herokuapp.com/dynamic_loading/1

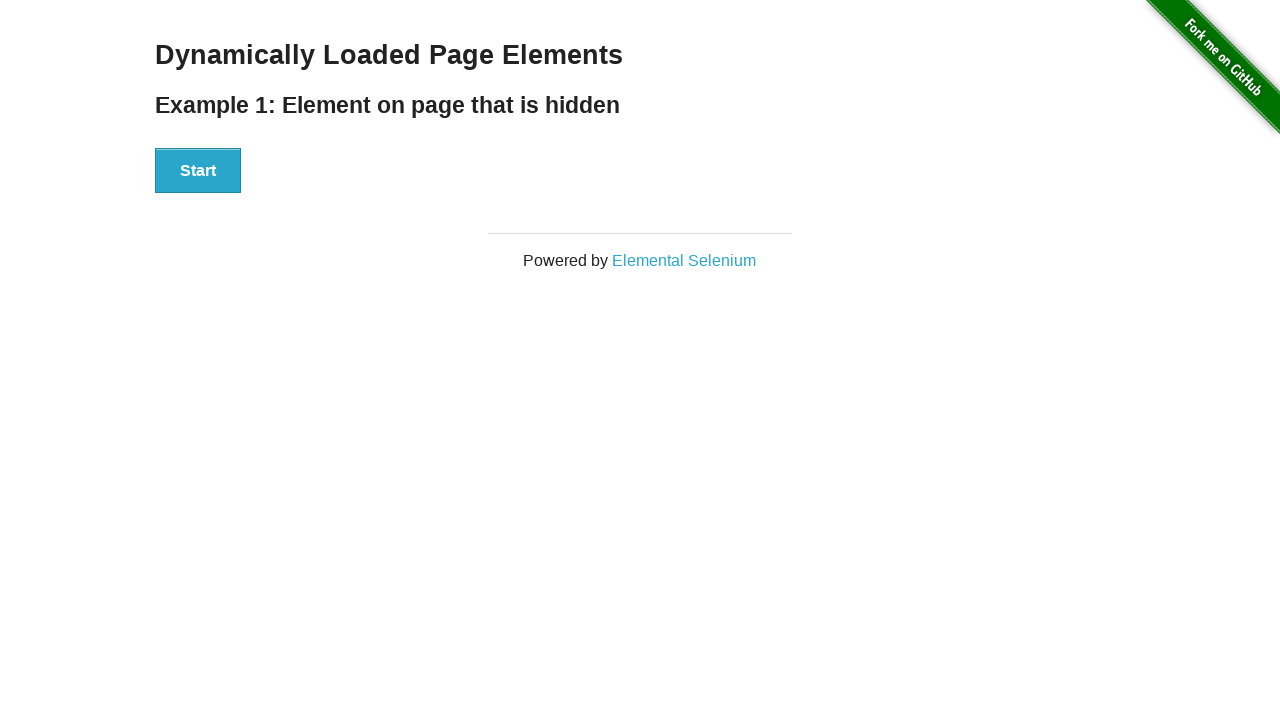

Navigated to dynamic loading test page
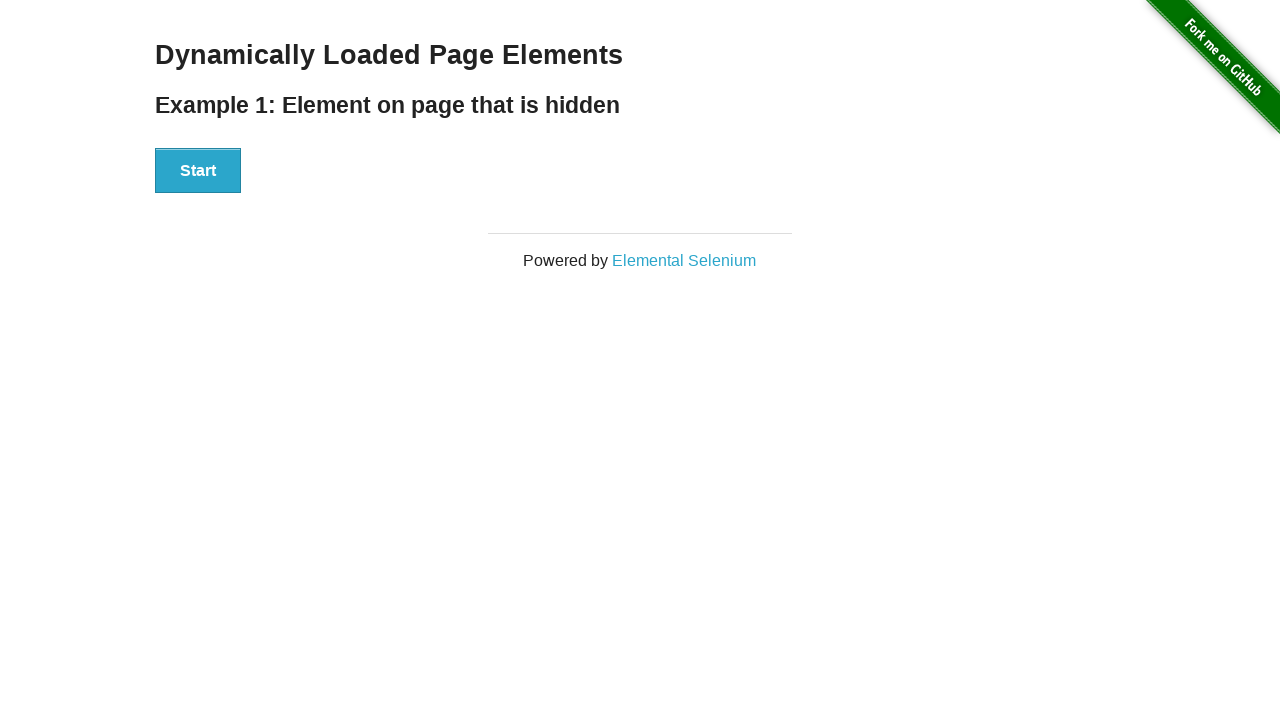

Clicked Start button to trigger dynamic loading at (198, 171) on xpath=//button
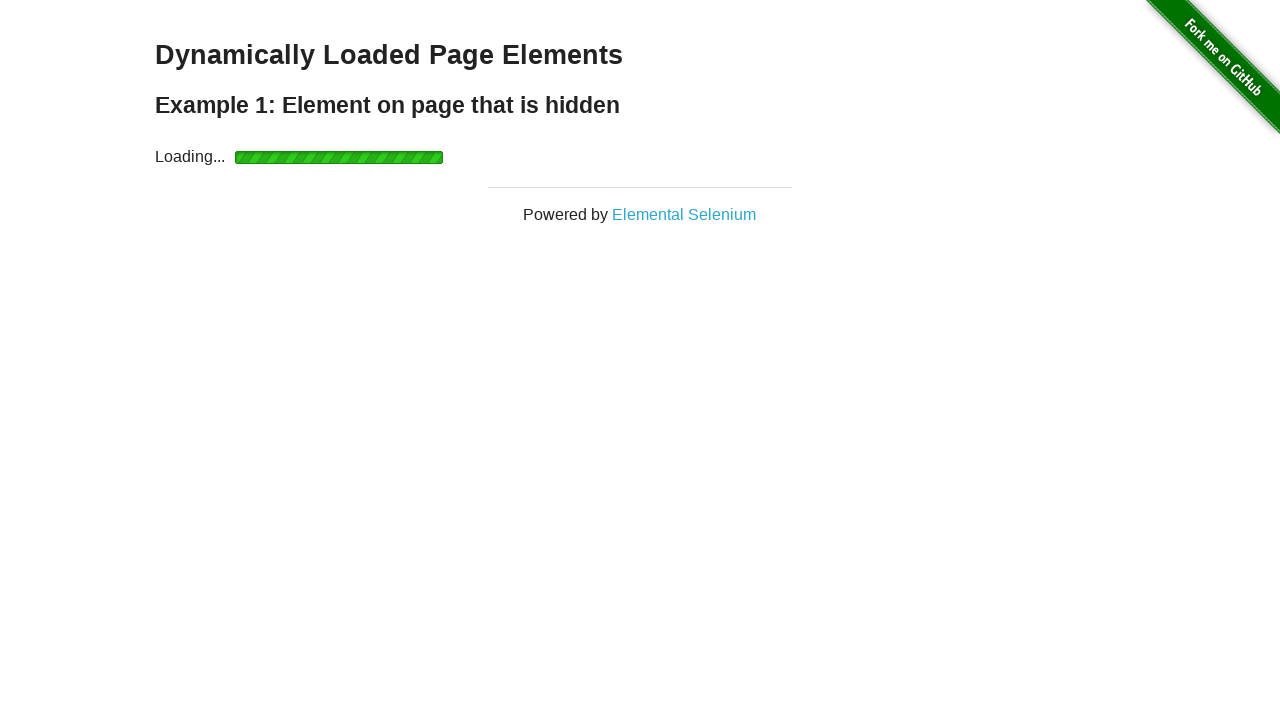

Waited for 'Hello World!' text to become visible after loading completes
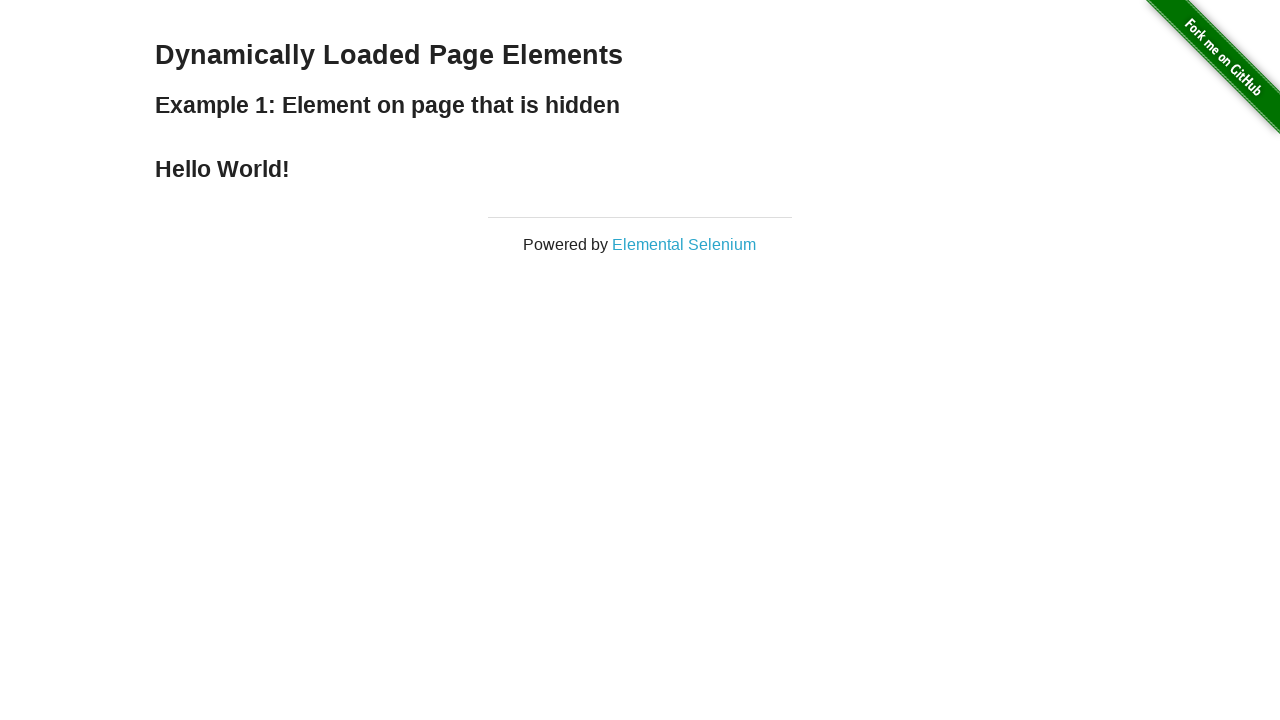

Located the Hello World text element
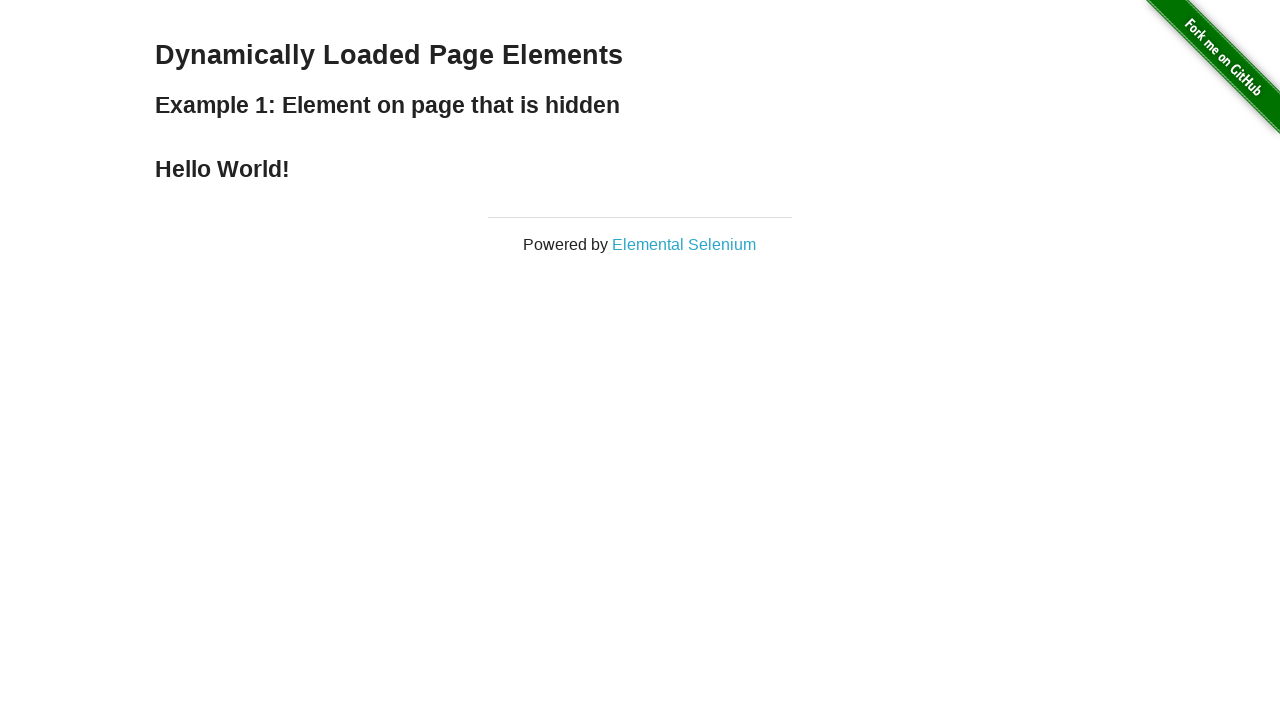

Verified that text content equals 'Hello World!'
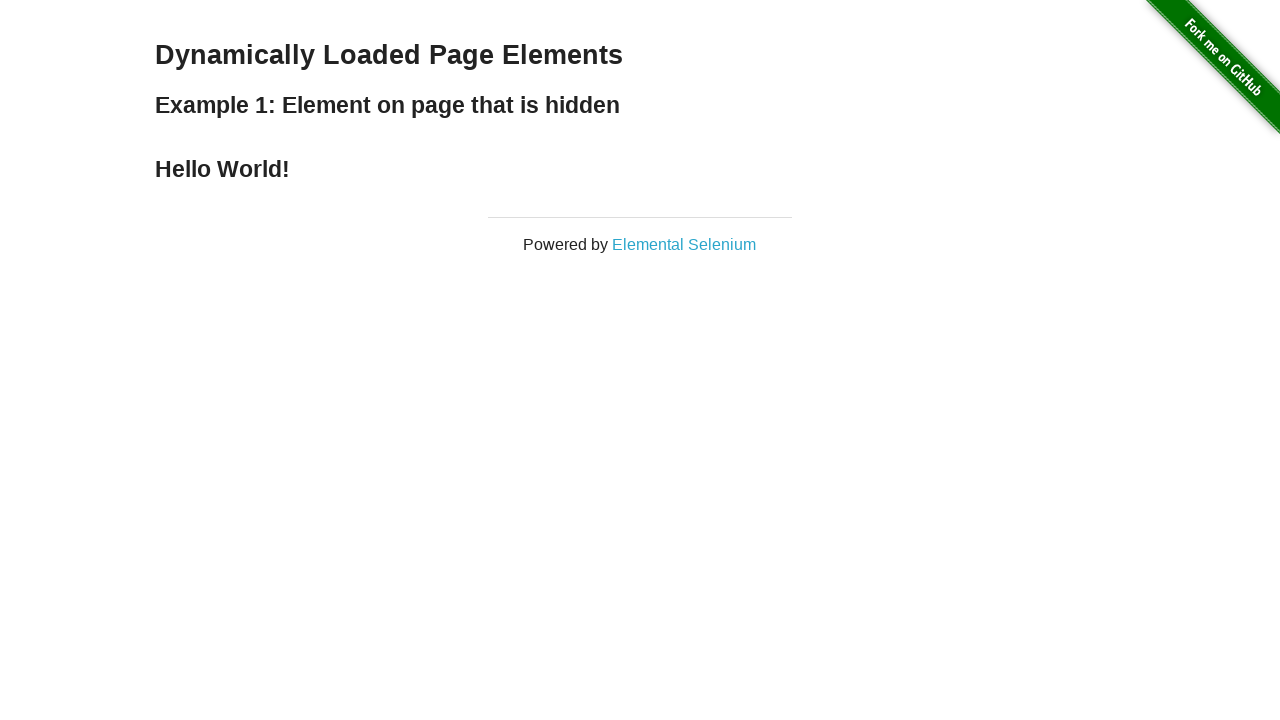

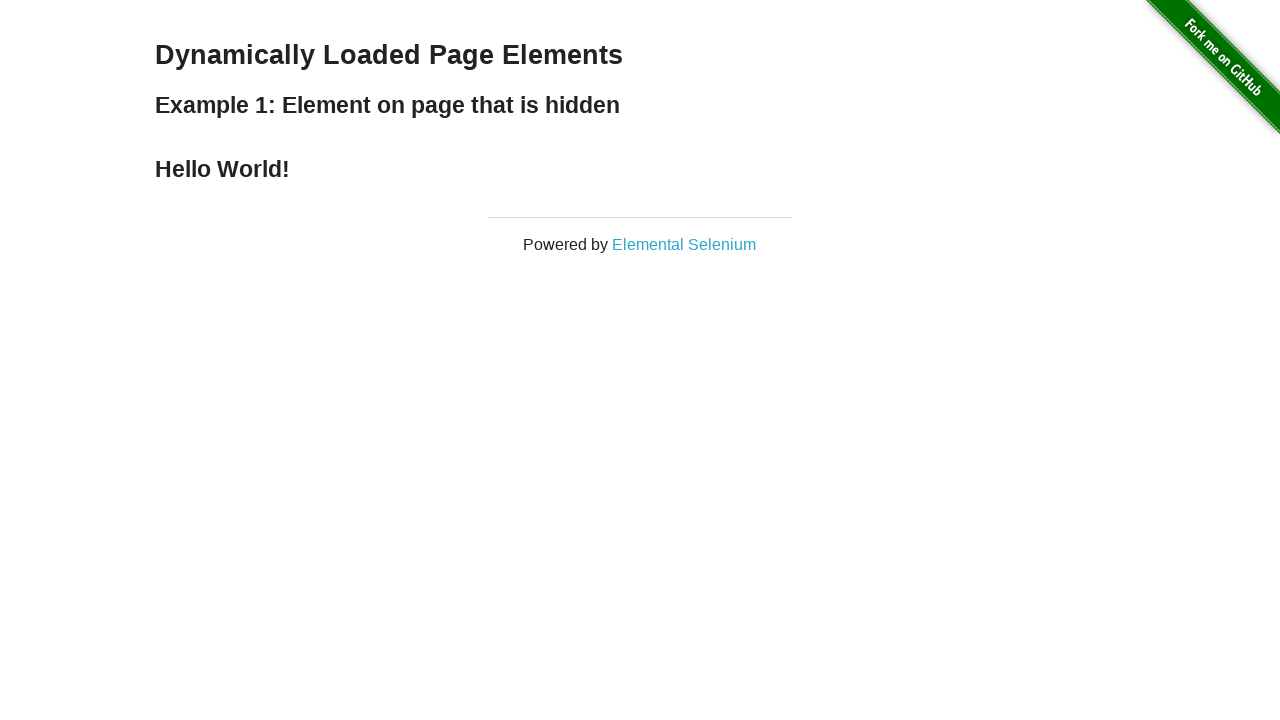